Tests the search functionality on python.org by entering "pycon" as a search query and verifying that results are returned.

Starting URL: https://www.python.org

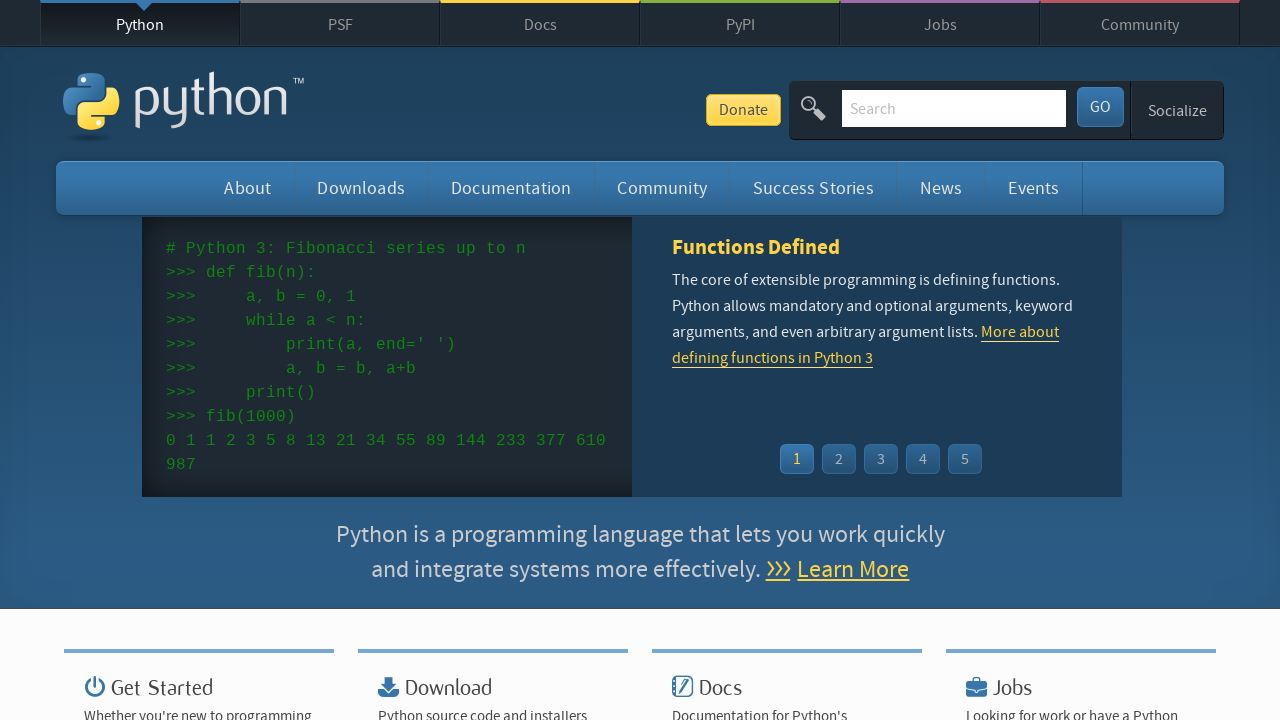

Verified 'Python' is in the page title
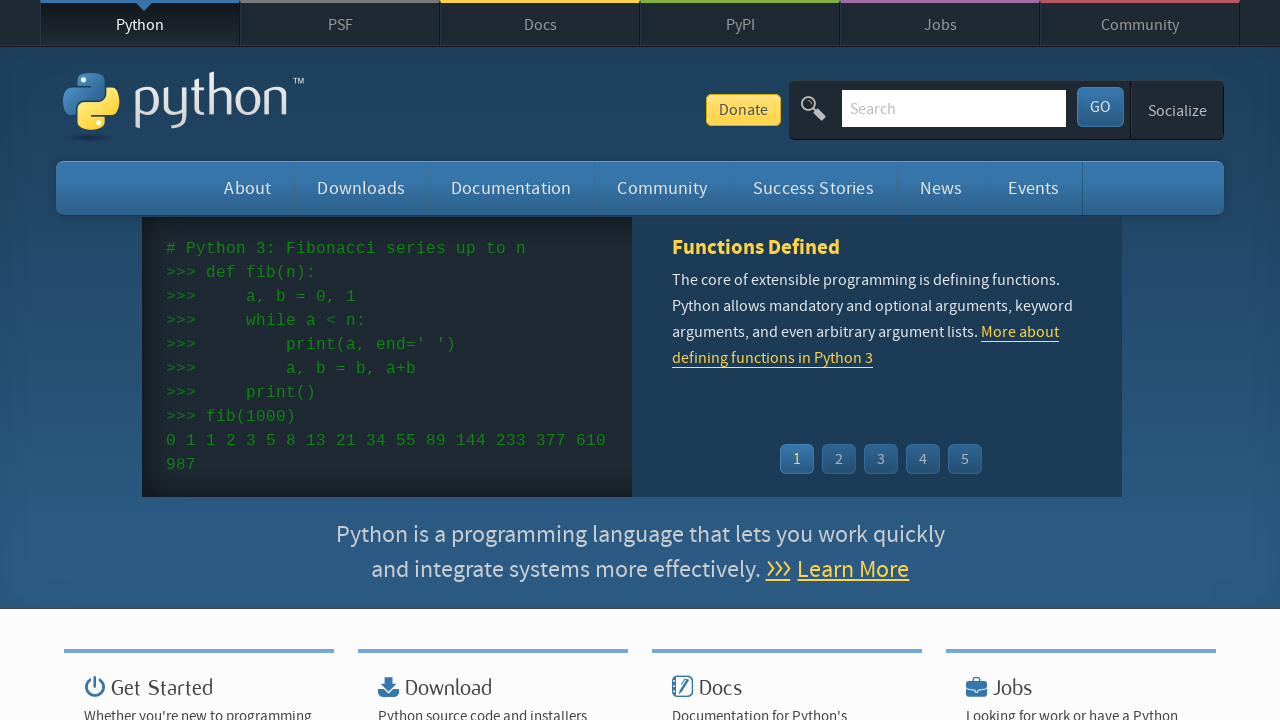

Located search box element
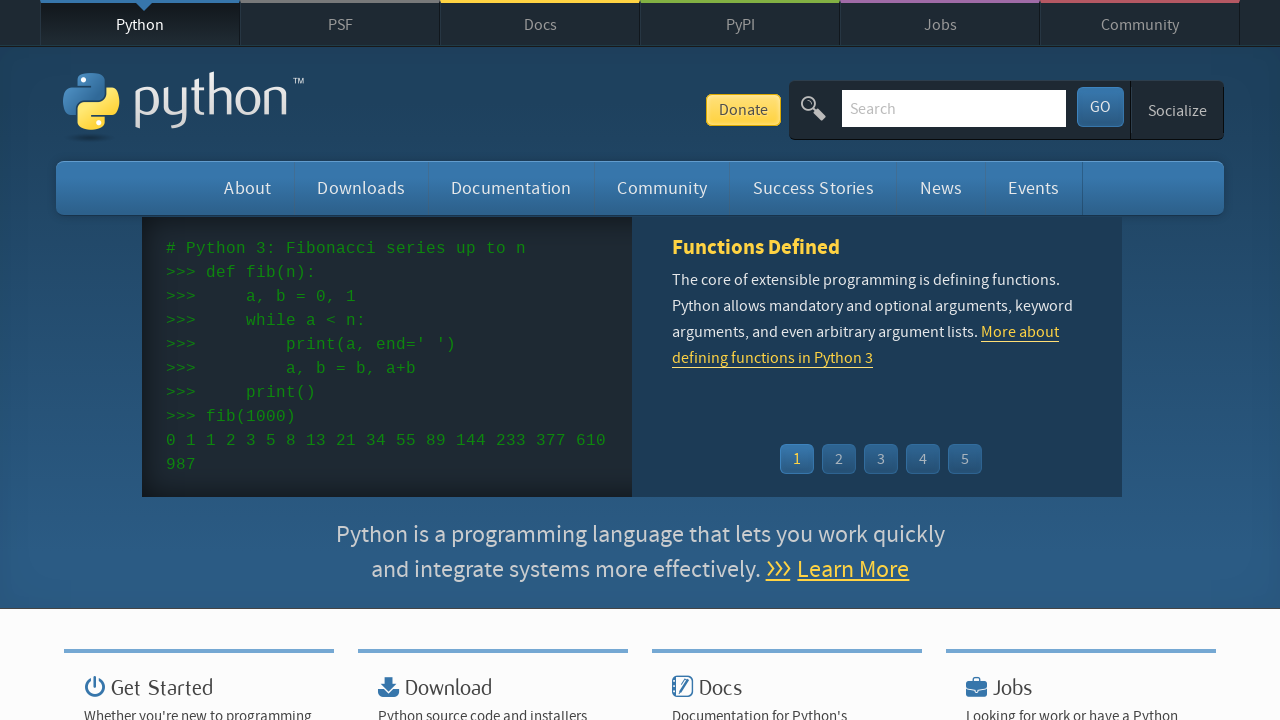

Cleared search box on input[name='q']
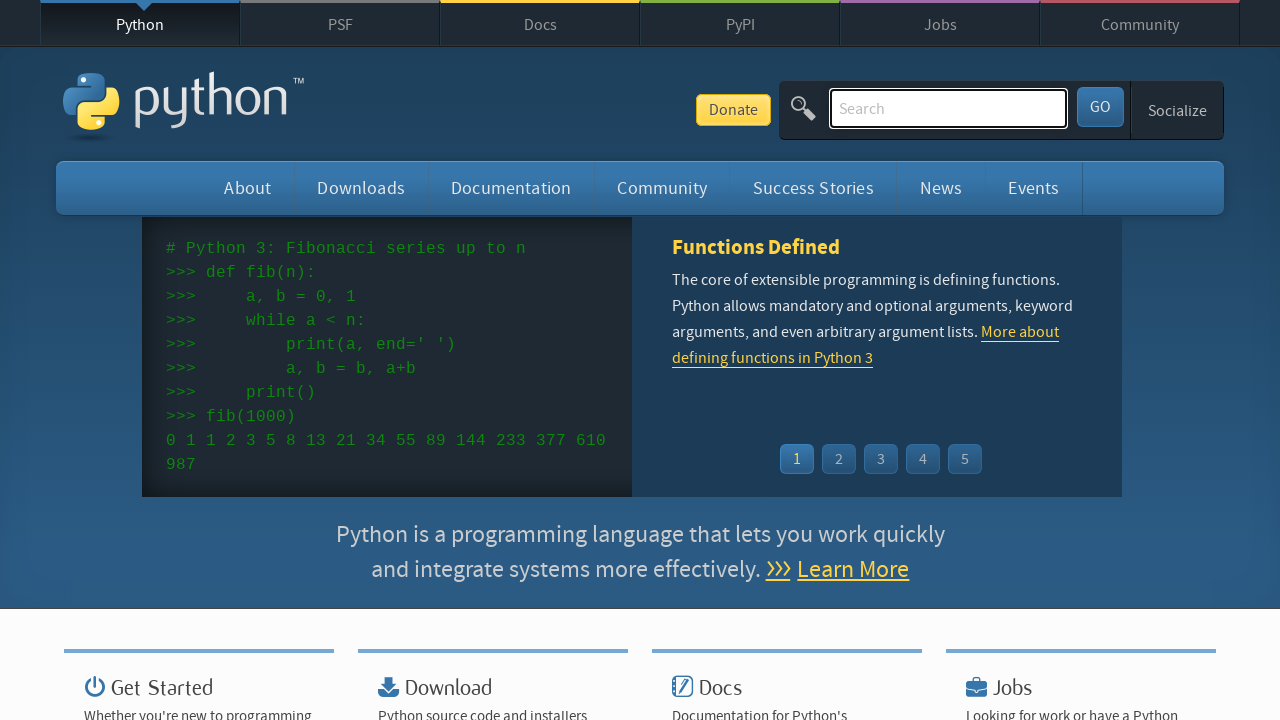

Entered 'pycon' into search box on input[name='q']
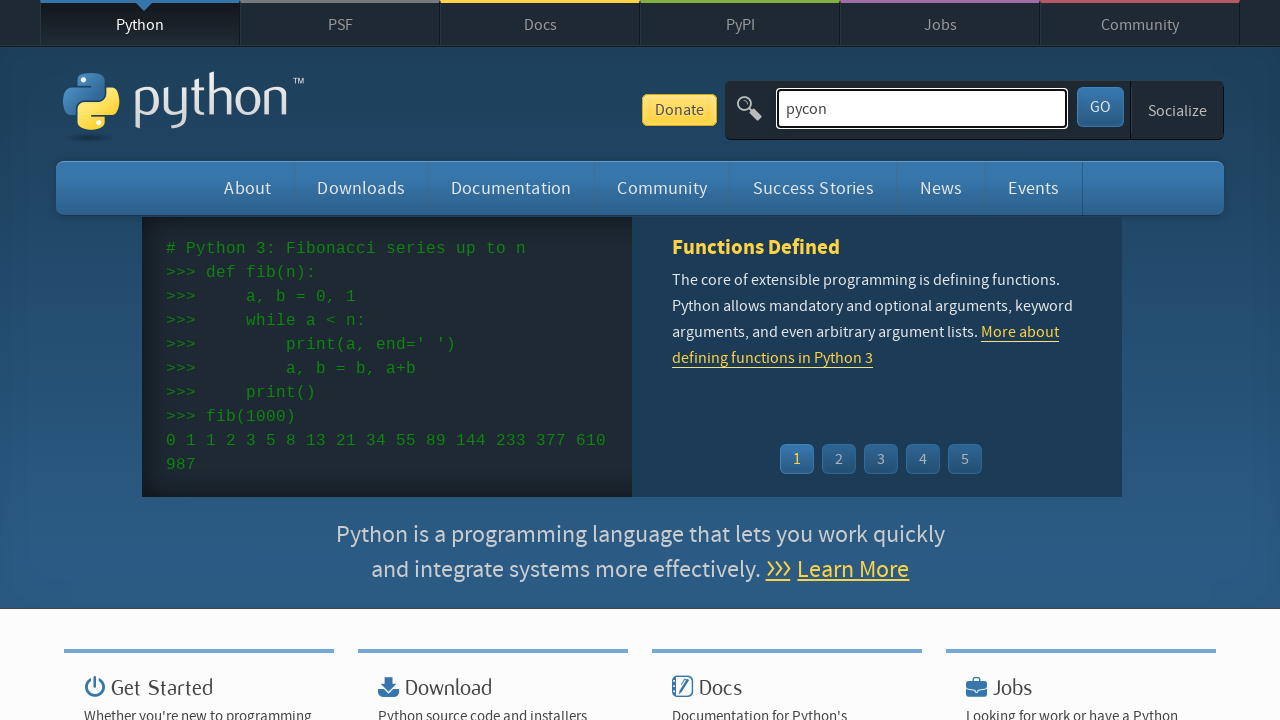

Pressed Enter to submit search query on input[name='q']
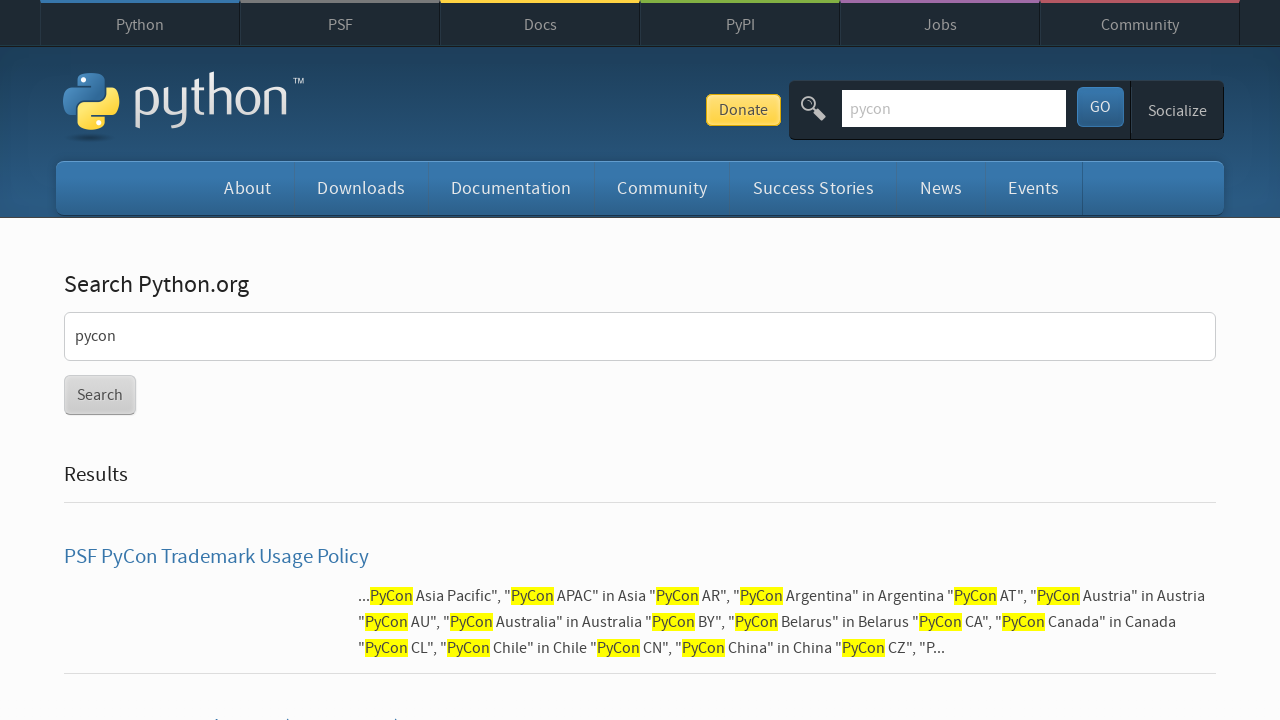

Waited for network idle - search results loaded
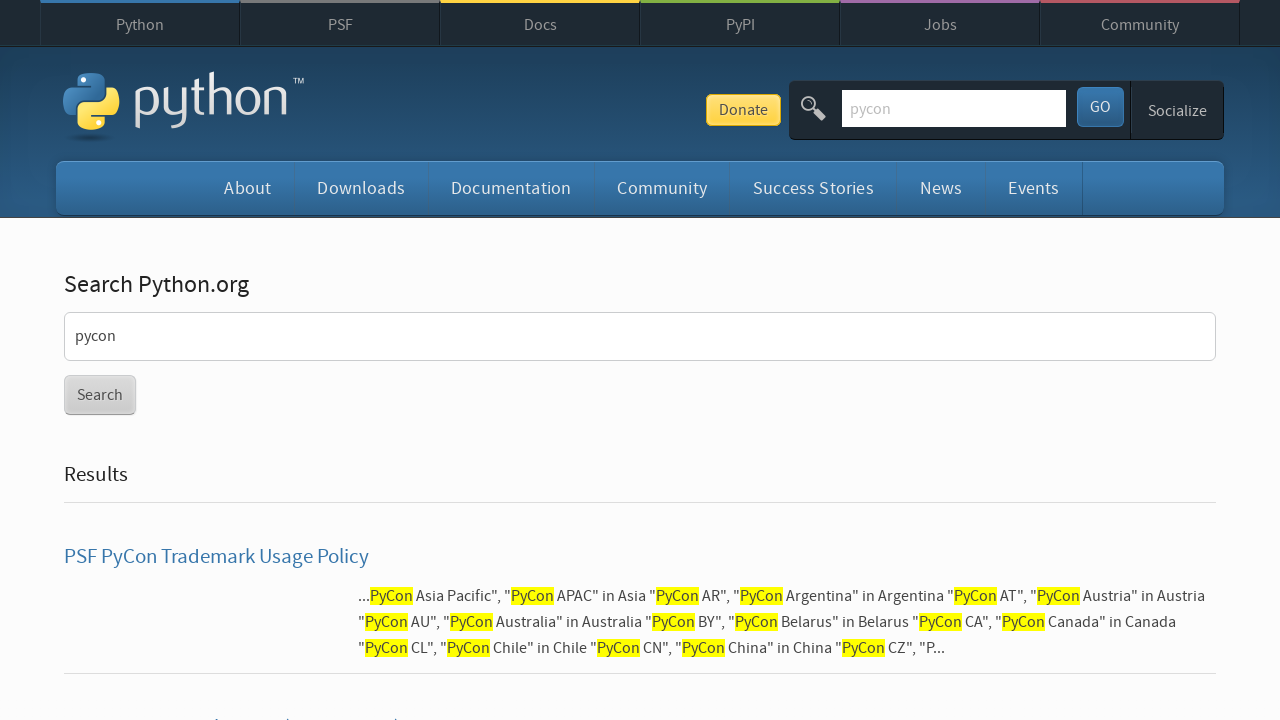

Verified search results are present (no 'No results found' message)
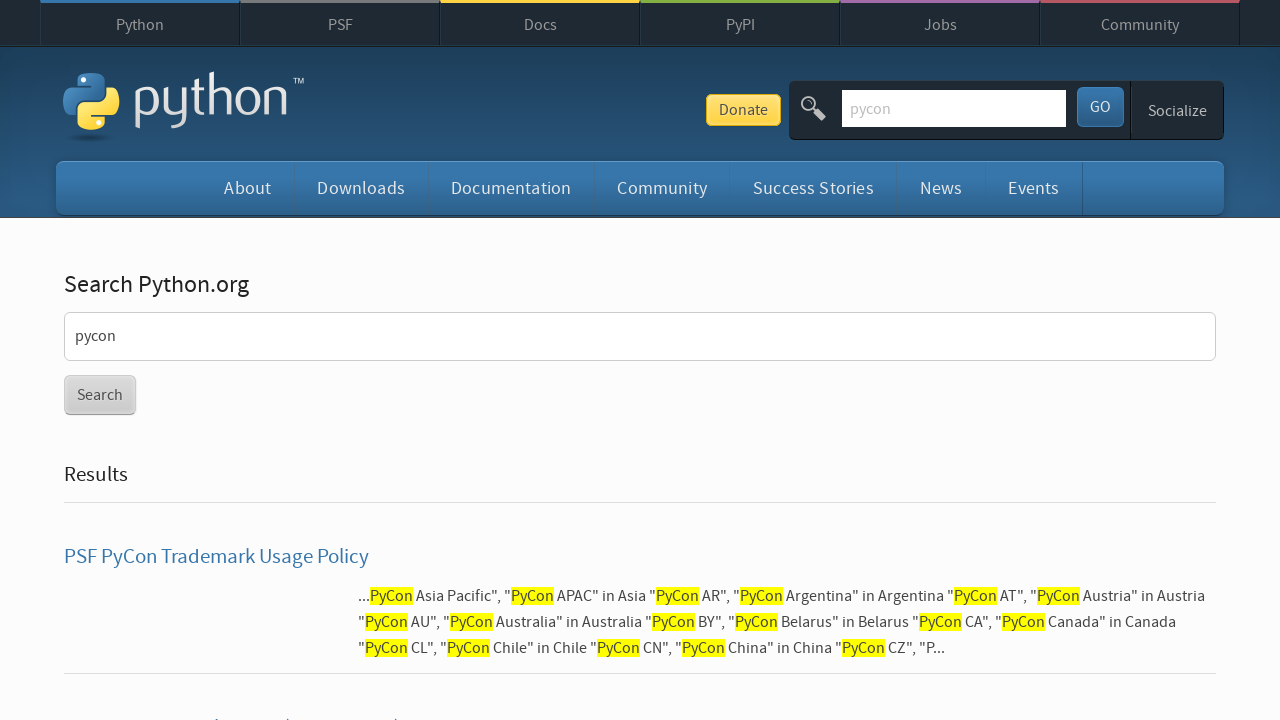

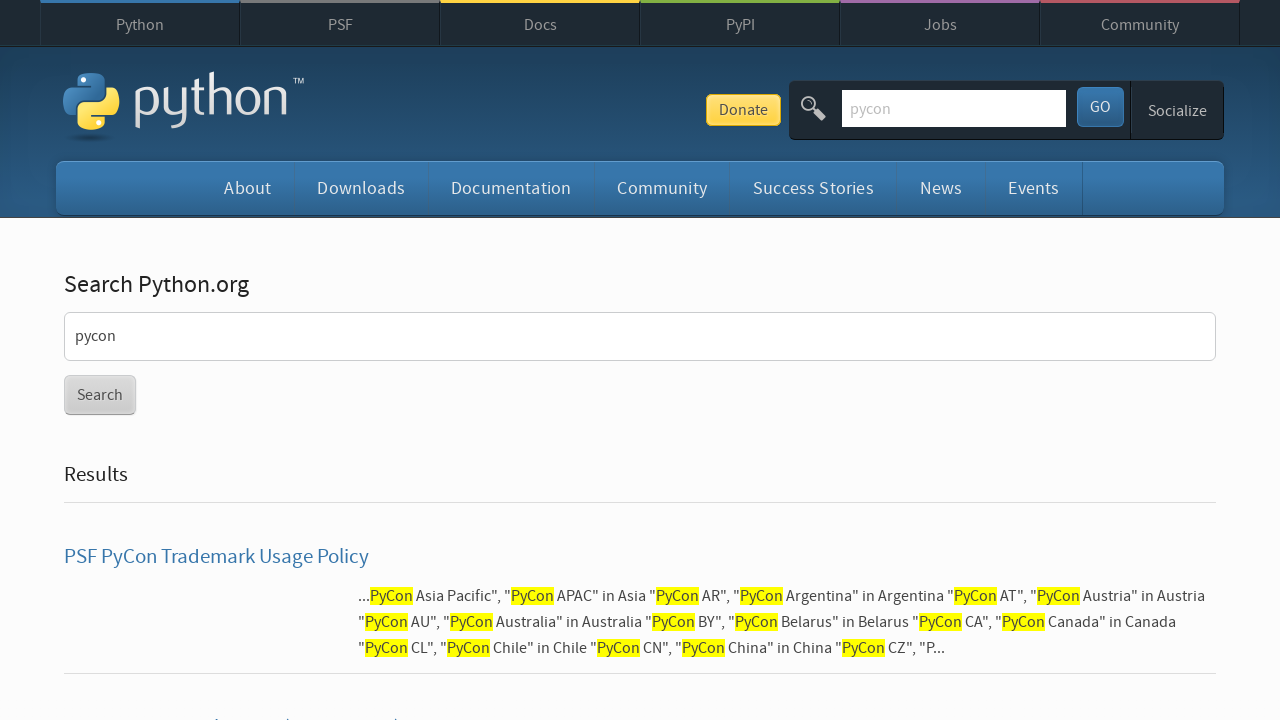